Navigates to the Carwale website with browser notifications disabled to prevent notification popups

Starting URL: https://www.carwale.com/

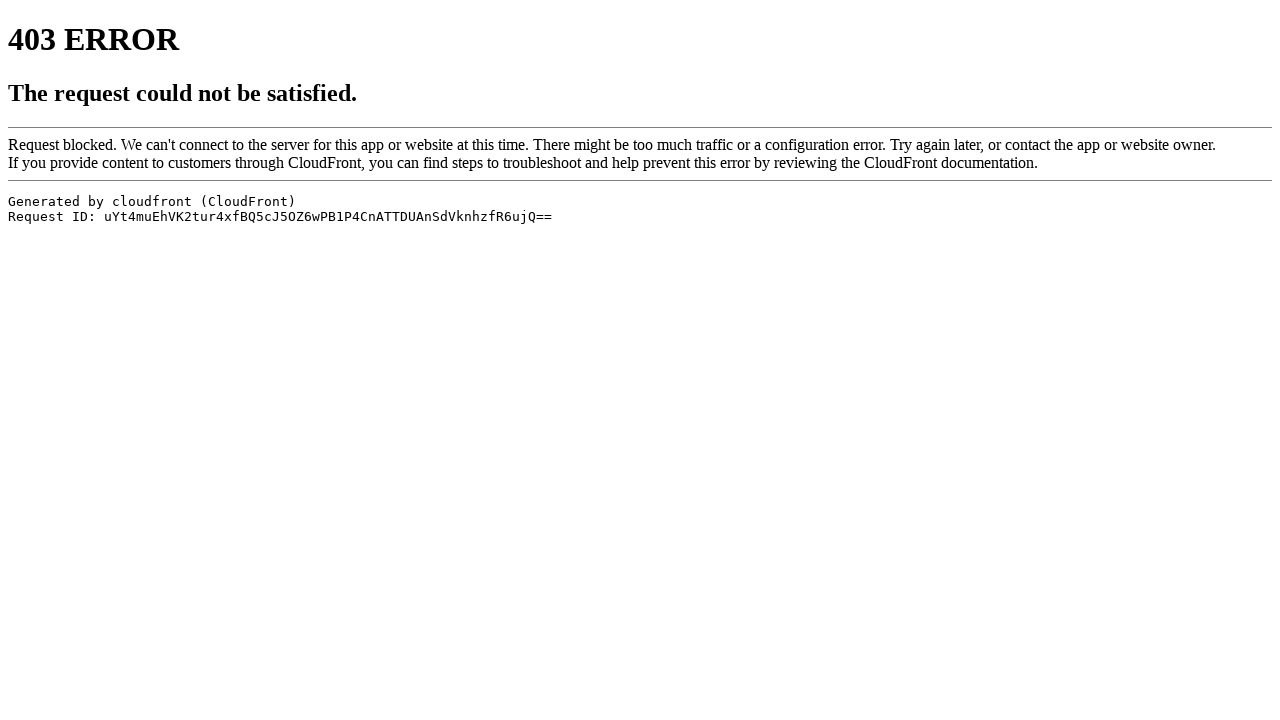

Navigated to Carwale website with browser notifications disabled
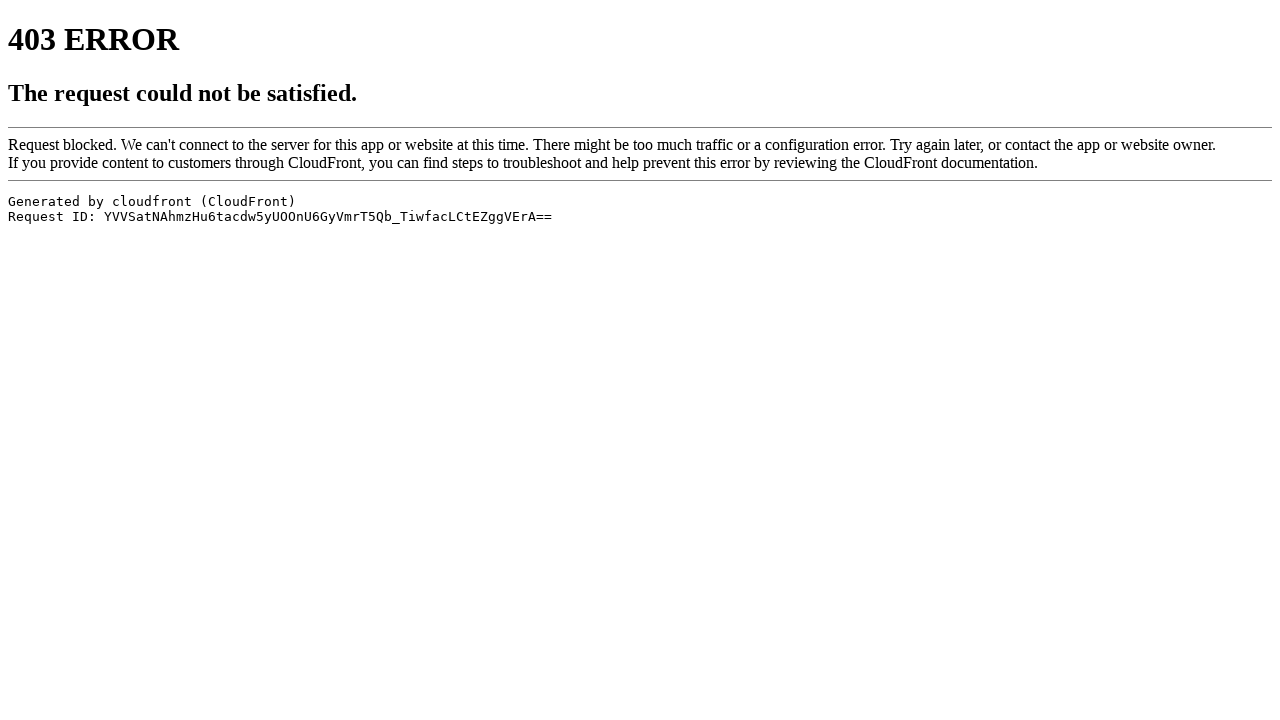

Page loaded successfully without notification popups
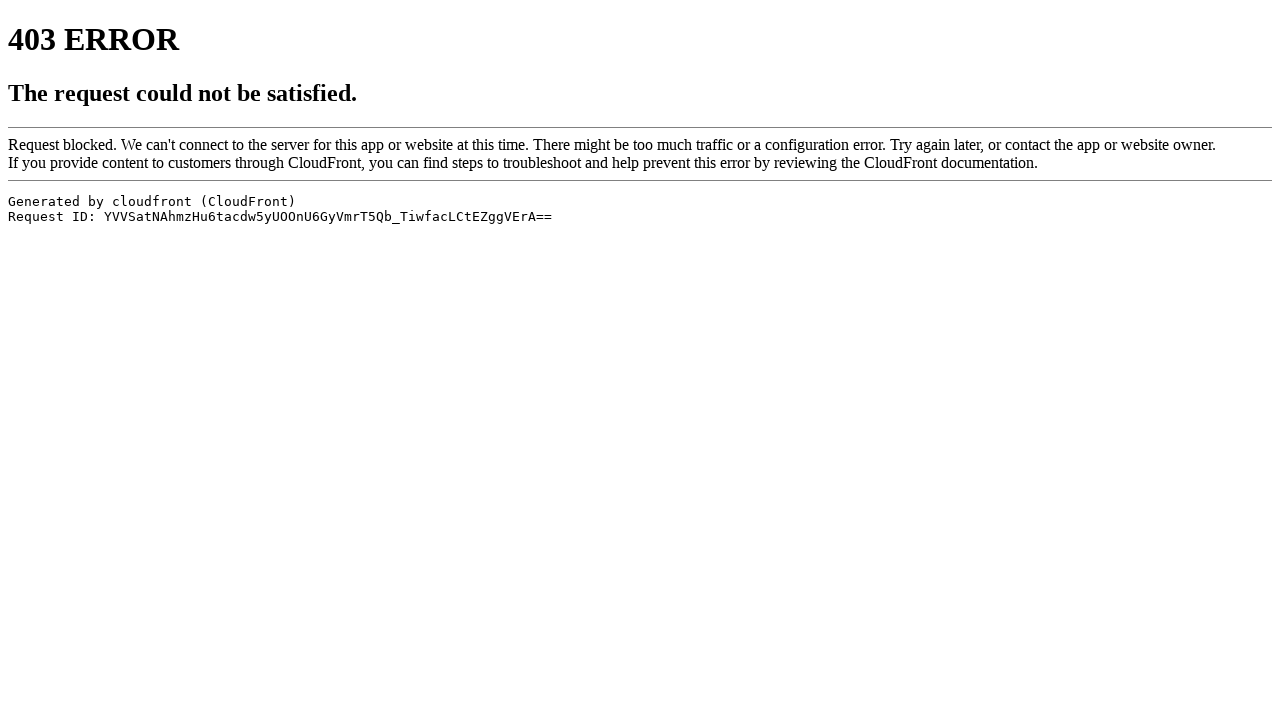

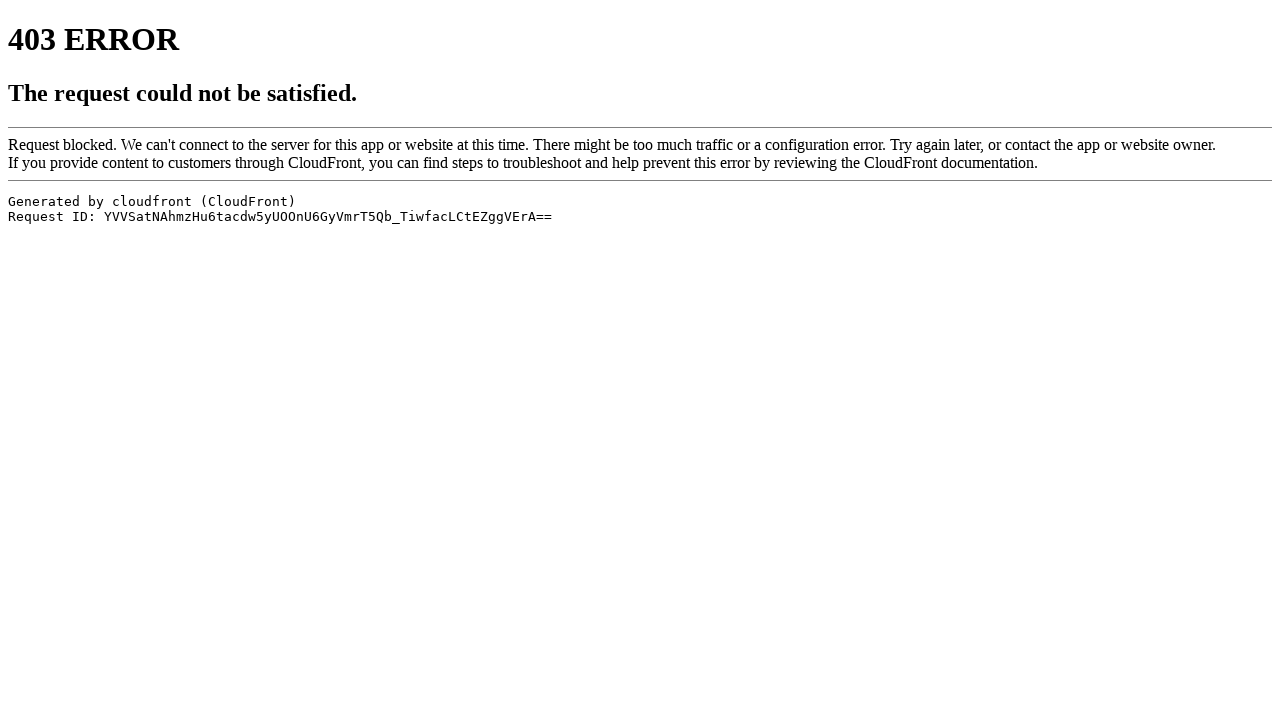